Tests Bootstrap modal popup handling by opening a modal and clicking the save button

Starting URL: https://getbootstrap.com/docs/4.0/components/modal/

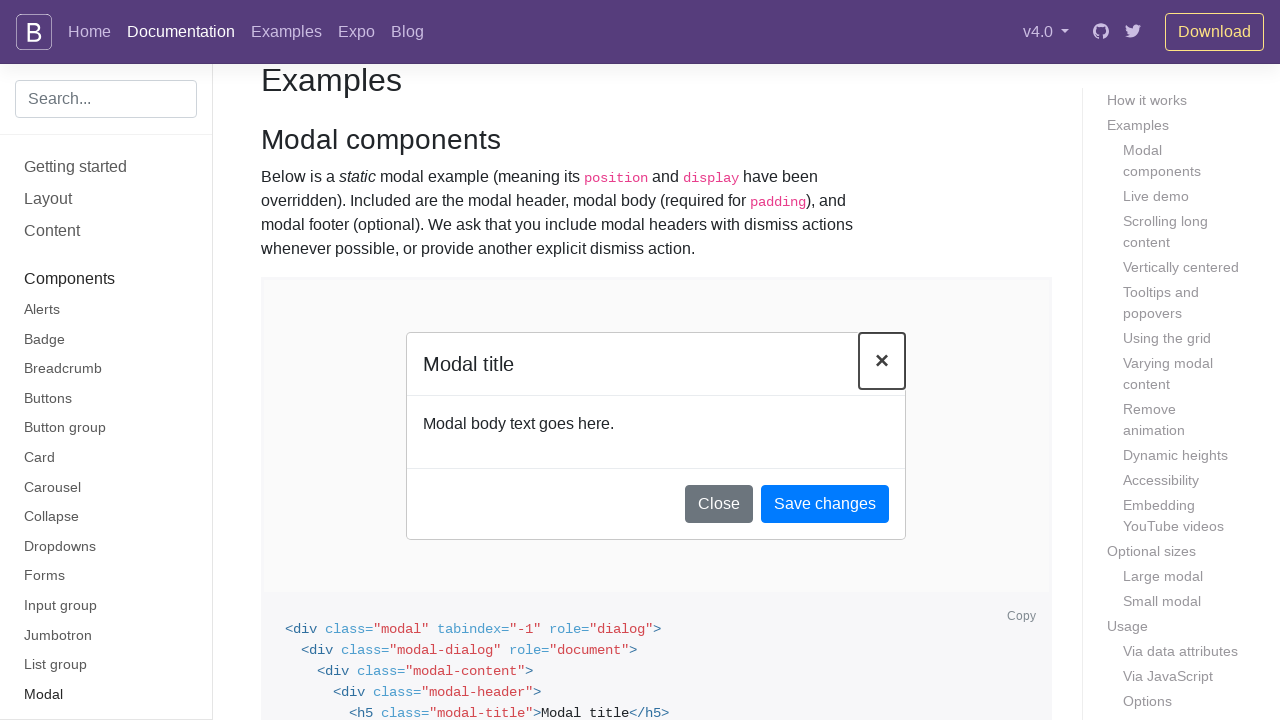

Clicked button to open Bootstrap modal at (374, 361) on (//button[@class='btn btn-primary'])[3]
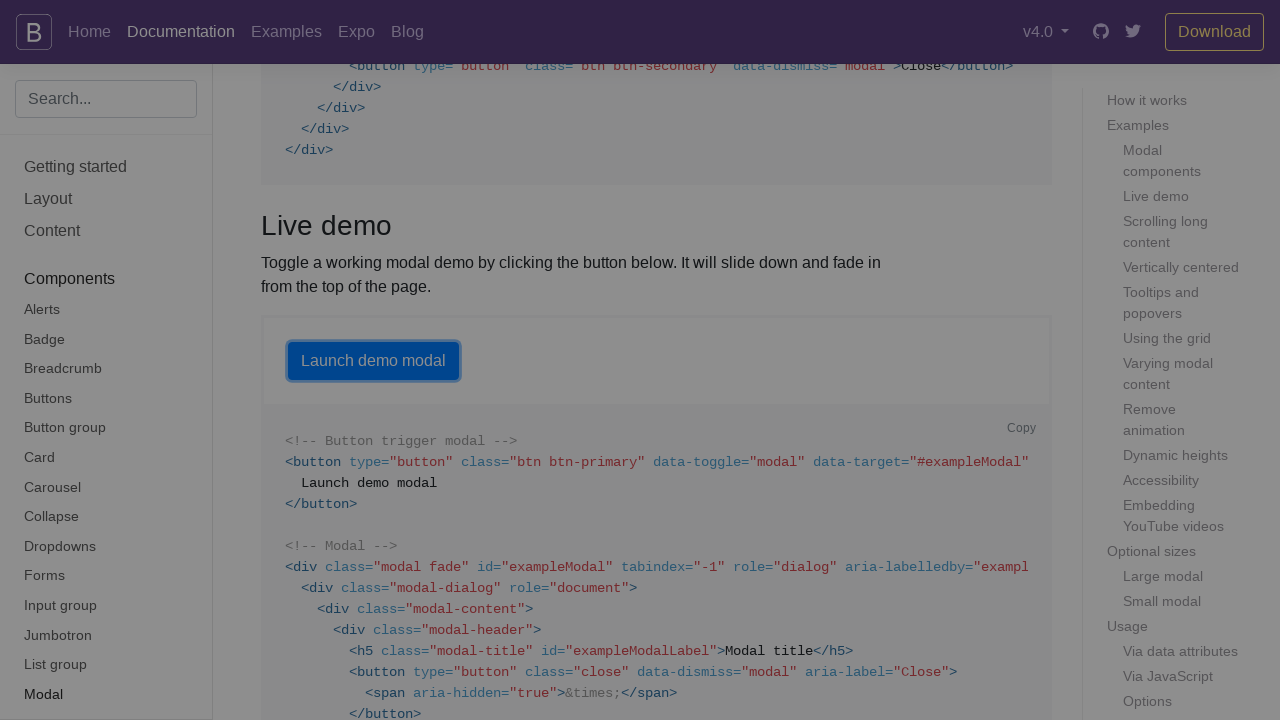

Modal appeared on screen
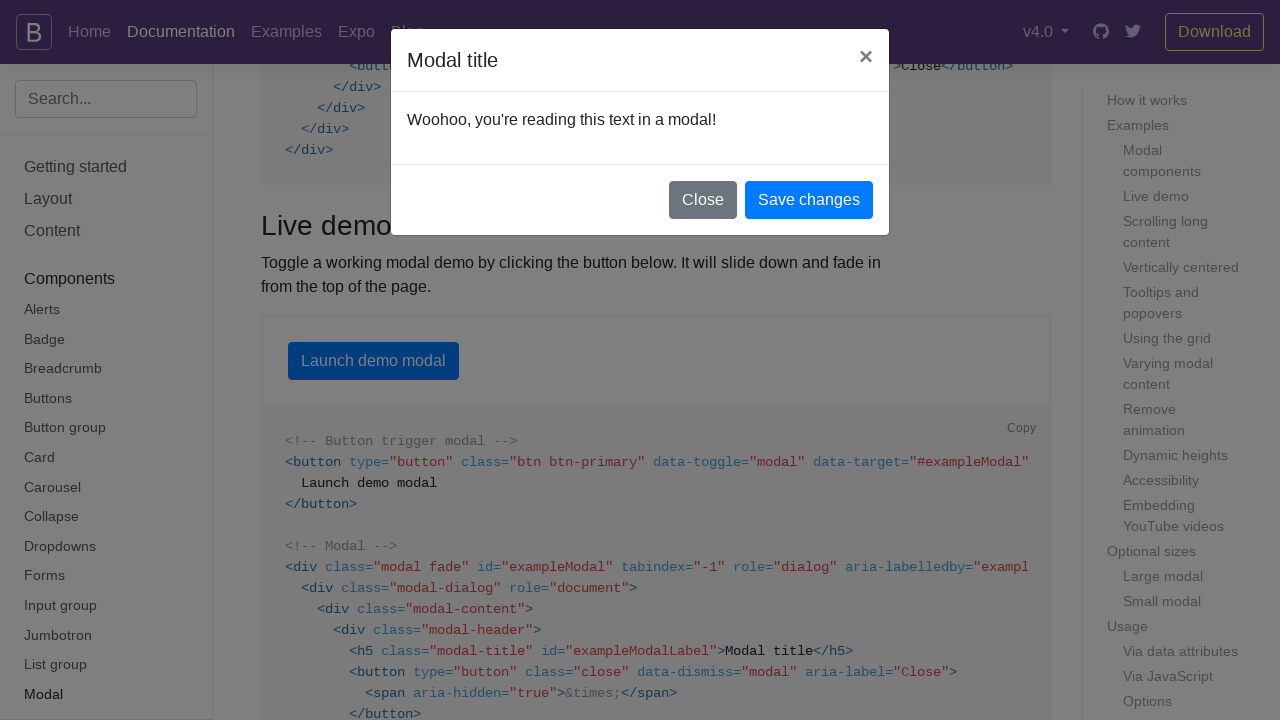

Clicked 'Save changes' button in modal at (809, 200) on (//button[contains(text(),'Save changes')])[2]
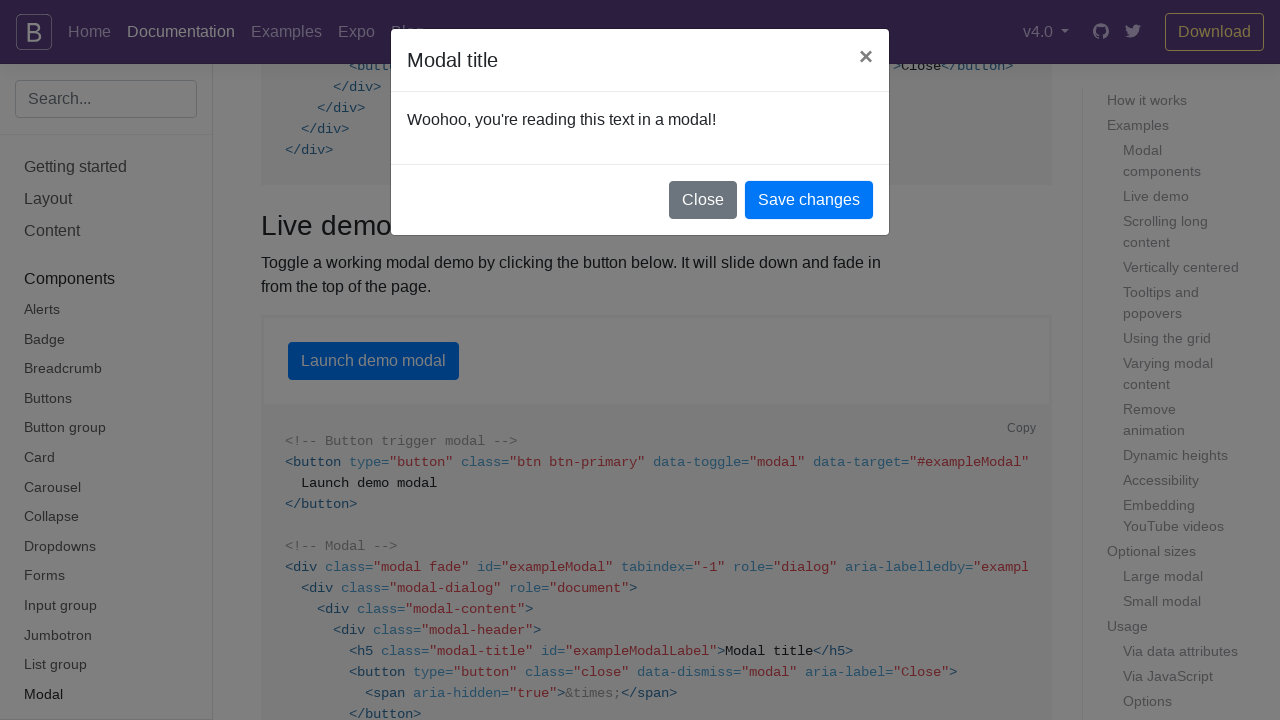

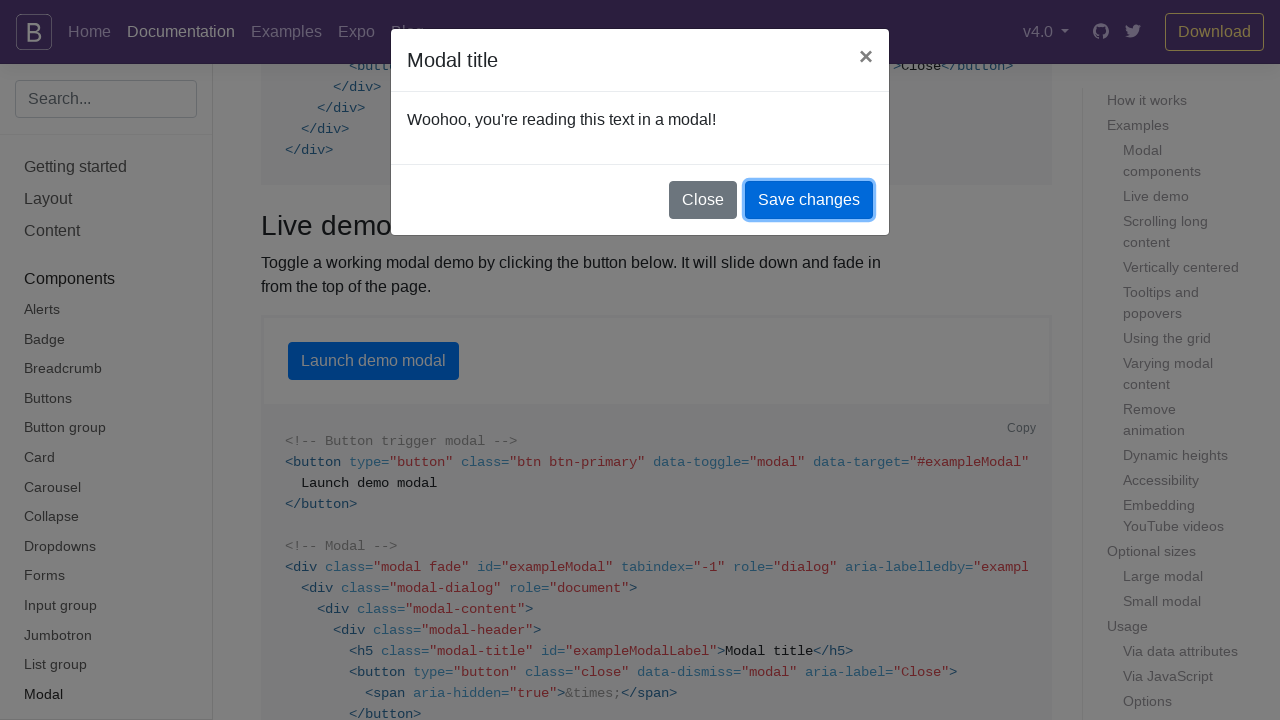